Tests marking all todo items as completed using the "Mark all as complete" checkbox.

Starting URL: https://demo.playwright.dev/todomvc

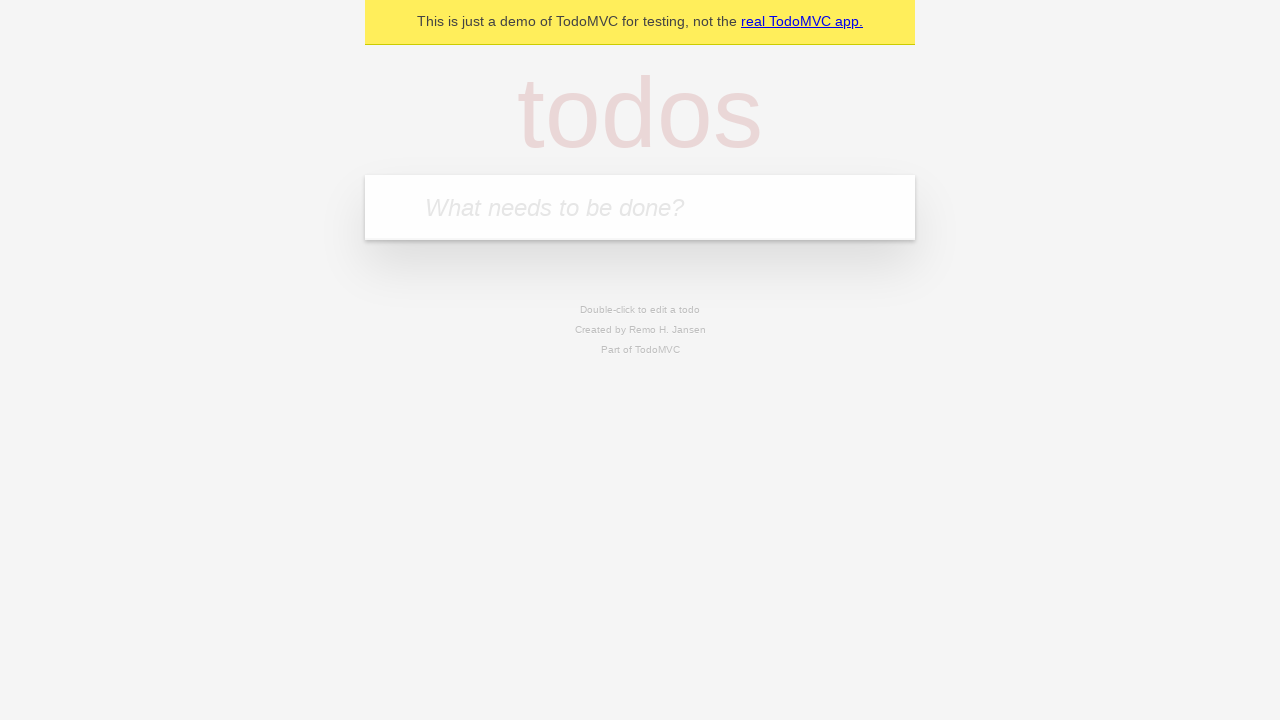

Filled todo input with 'buy some cheese' on internal:attr=[placeholder="What needs to be done?"i]
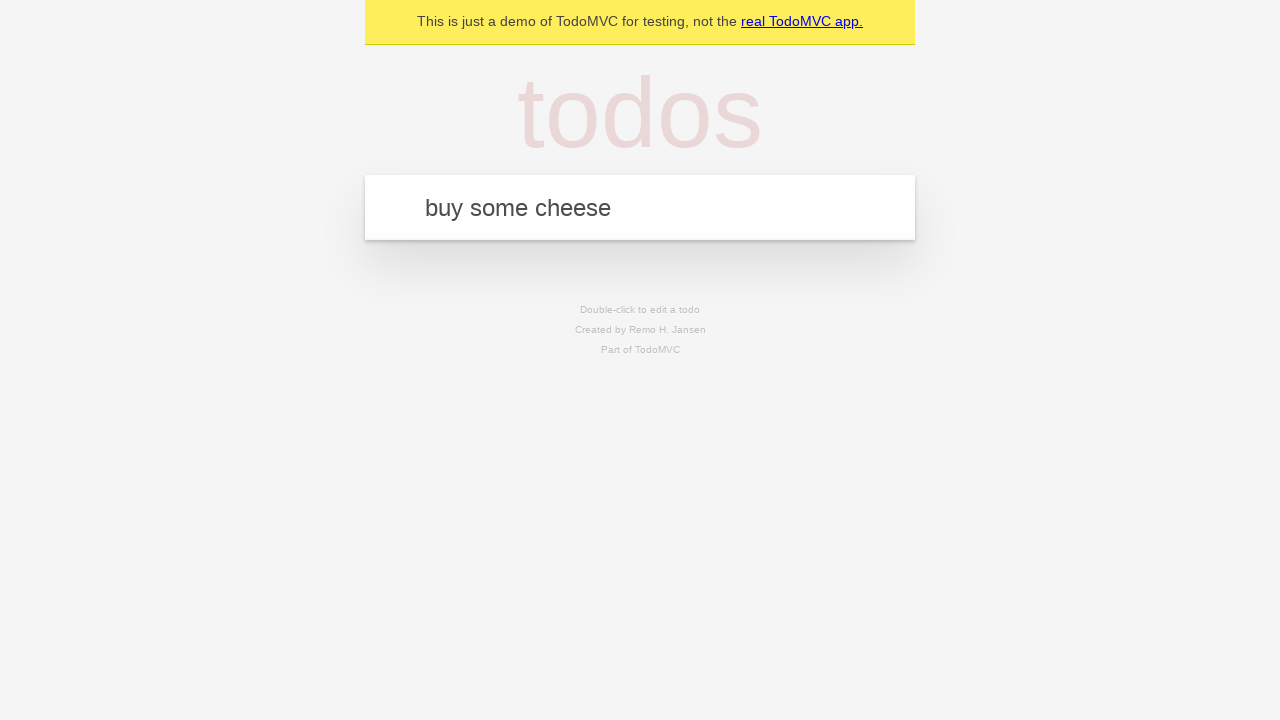

Pressed Enter to add first todo item on internal:attr=[placeholder="What needs to be done?"i]
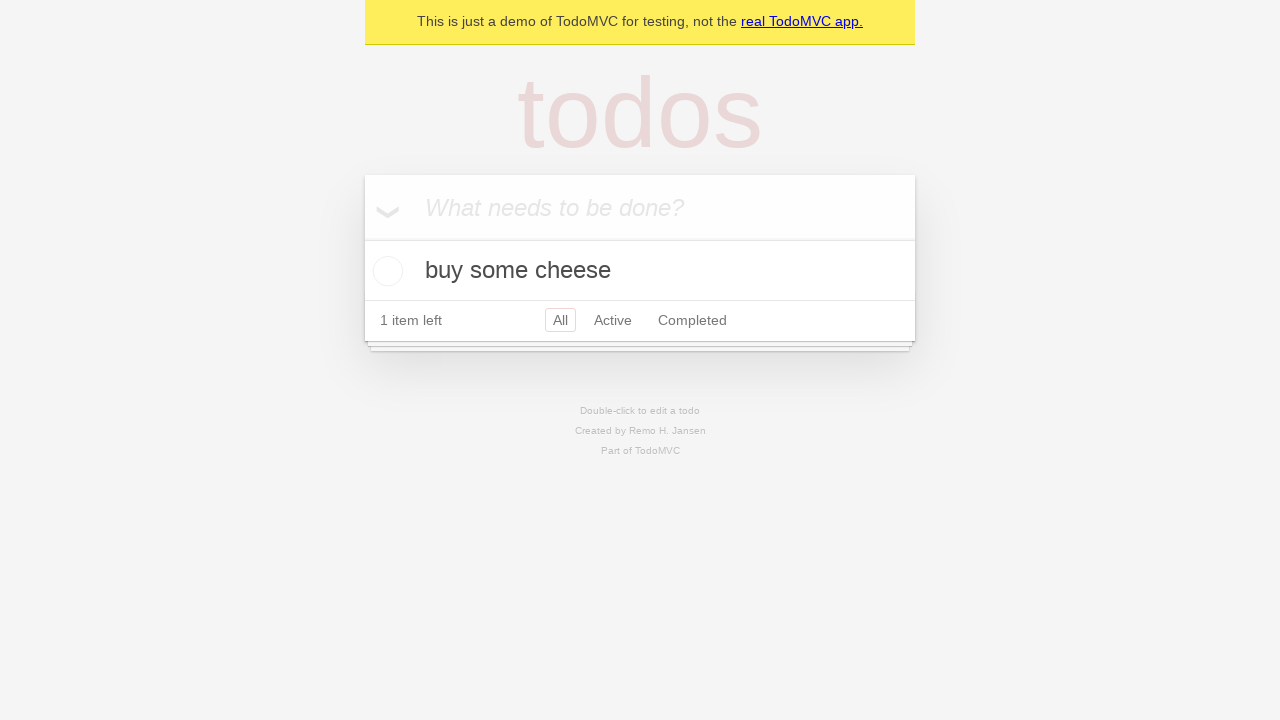

Filled todo input with 'feed the cat' on internal:attr=[placeholder="What needs to be done?"i]
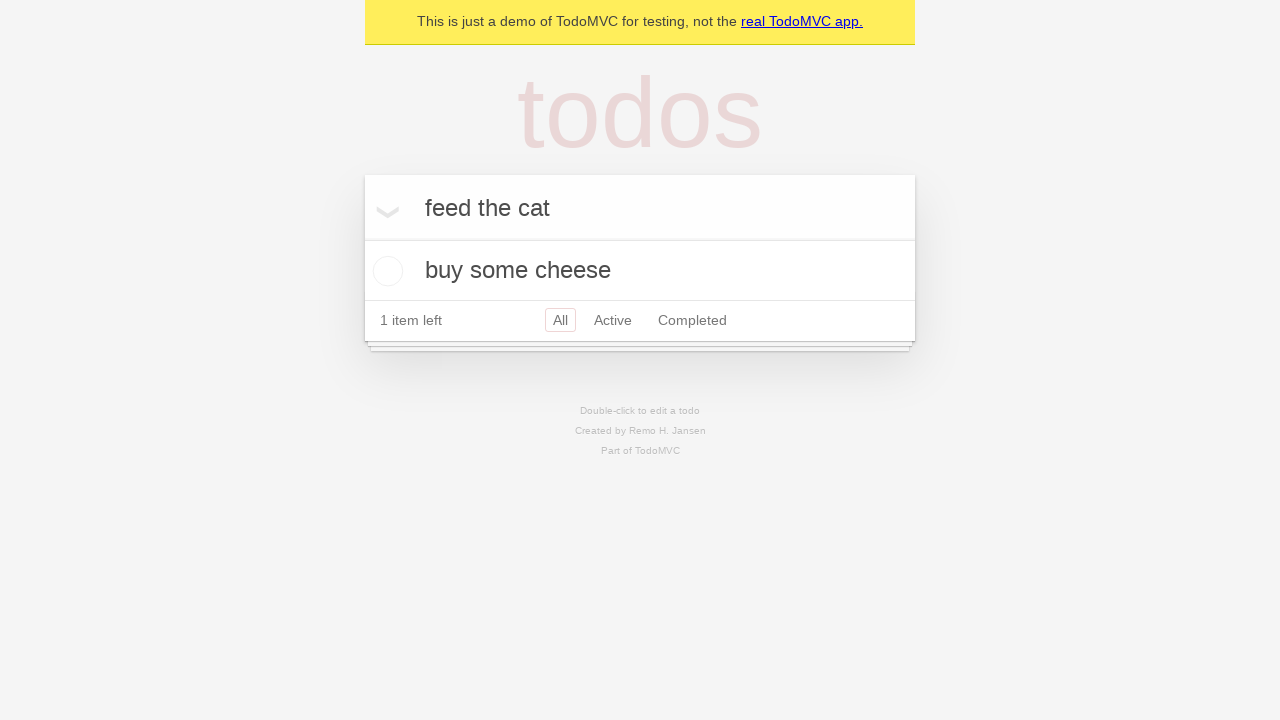

Pressed Enter to add second todo item on internal:attr=[placeholder="What needs to be done?"i]
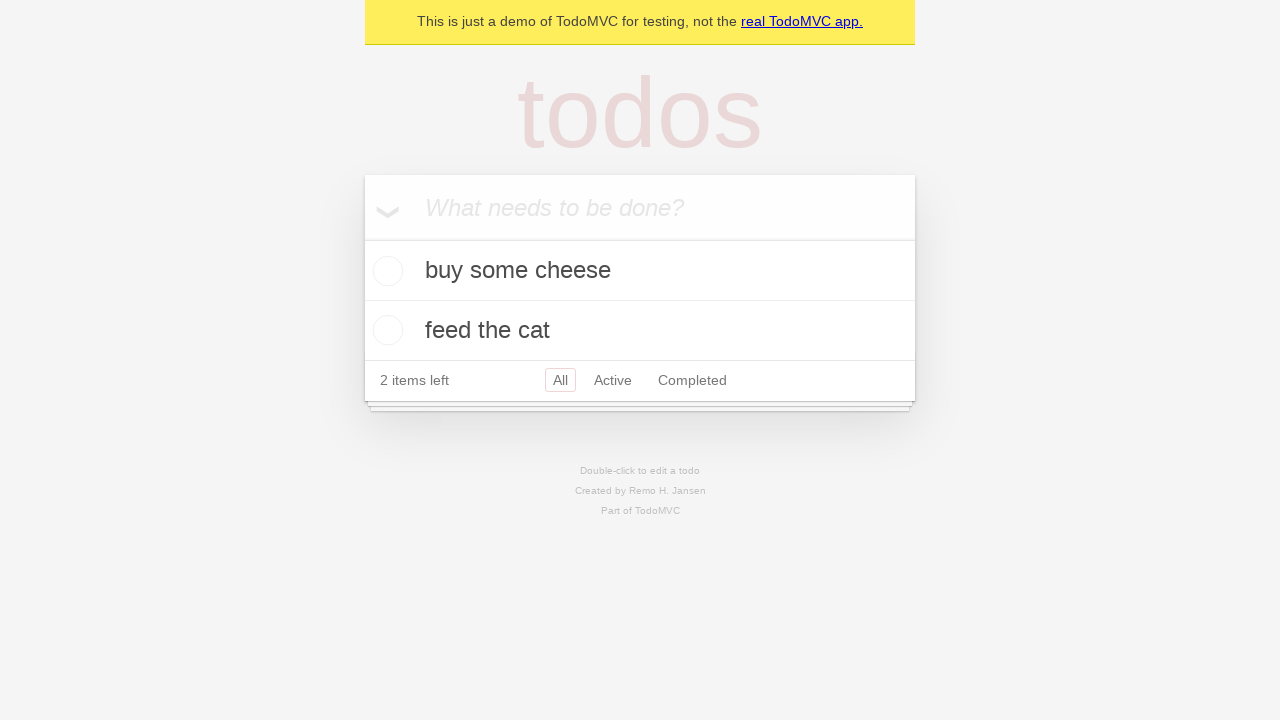

Filled todo input with 'book a doctors appointment' on internal:attr=[placeholder="What needs to be done?"i]
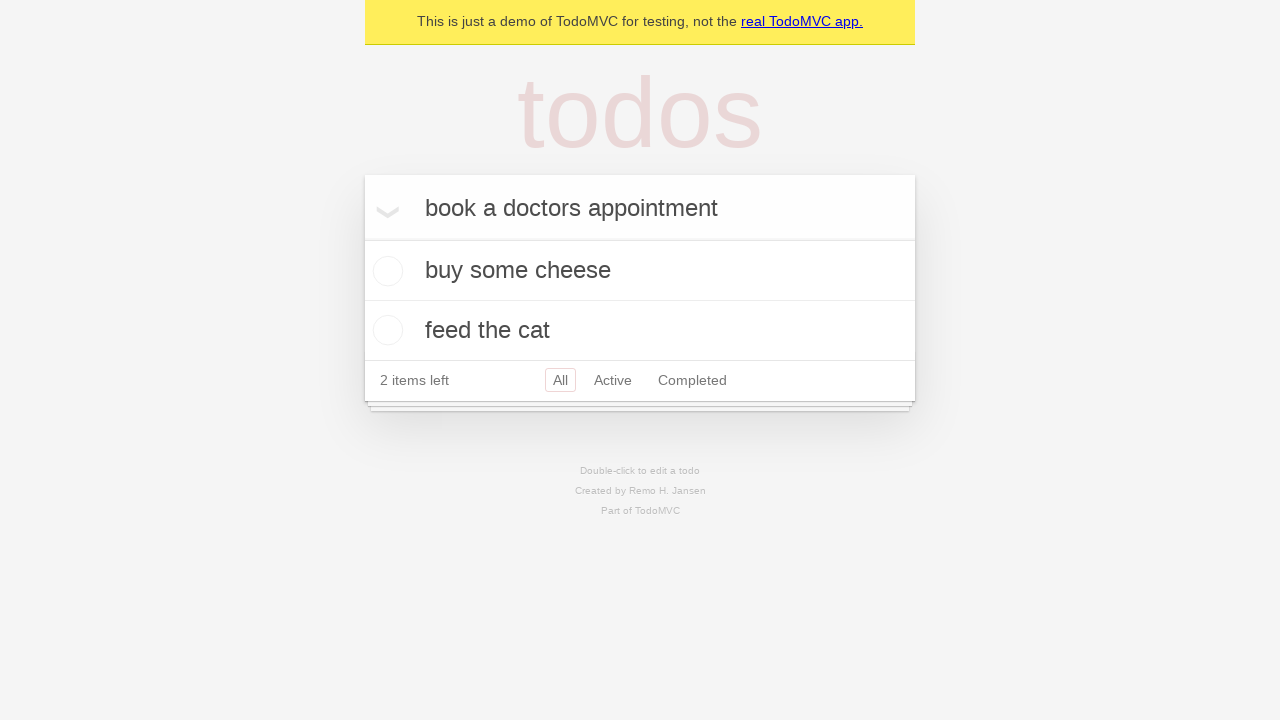

Pressed Enter to add third todo item on internal:attr=[placeholder="What needs to be done?"i]
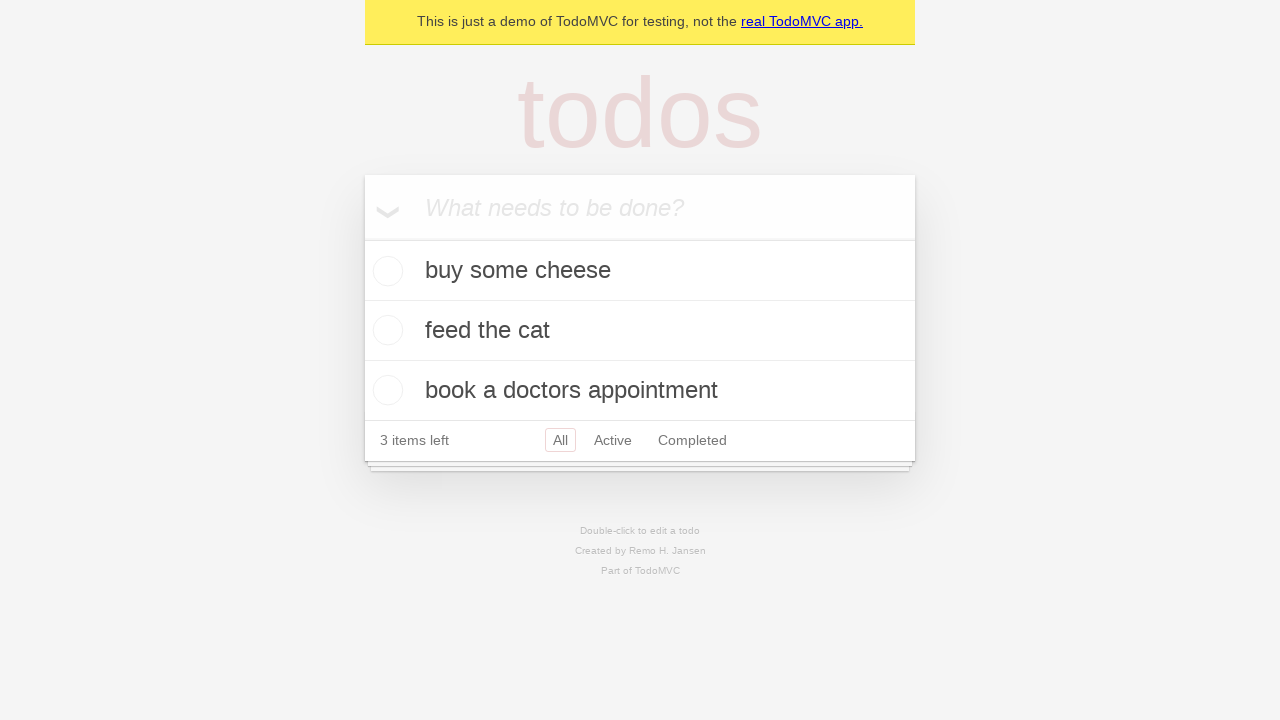

Checked 'Mark all as complete' checkbox to complete all todo items at (362, 238) on internal:label="Mark all as complete"i
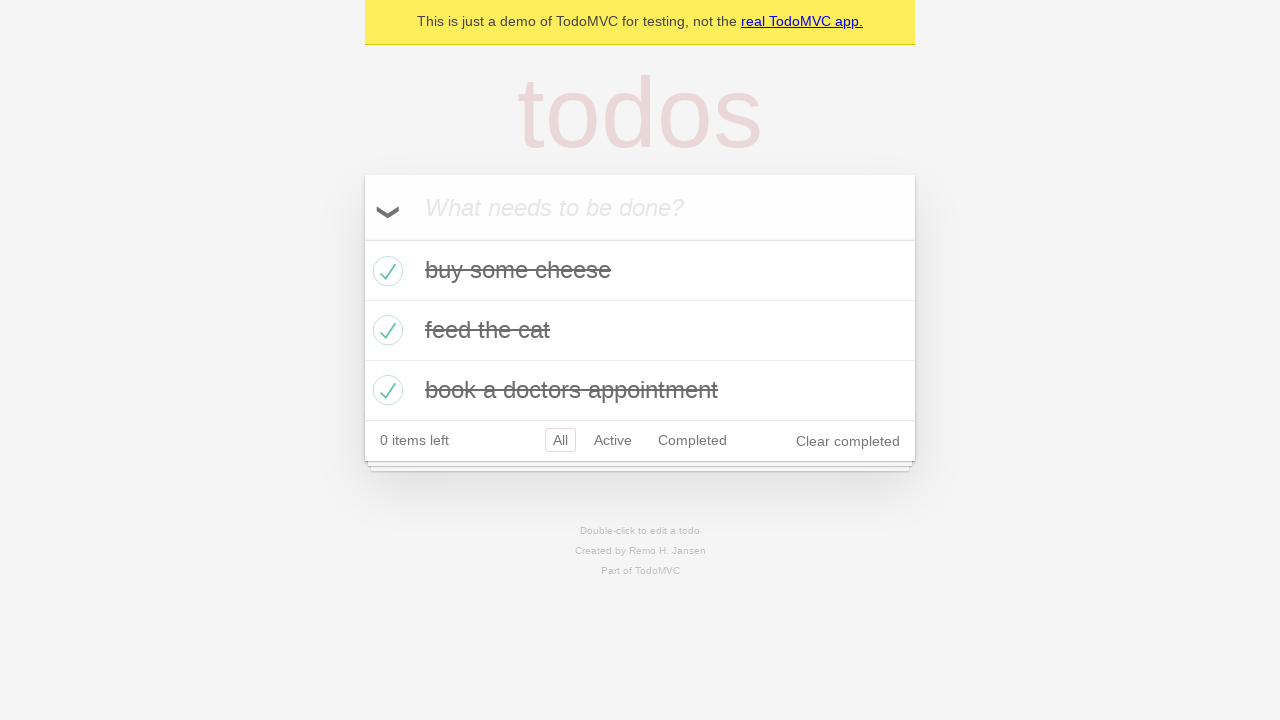

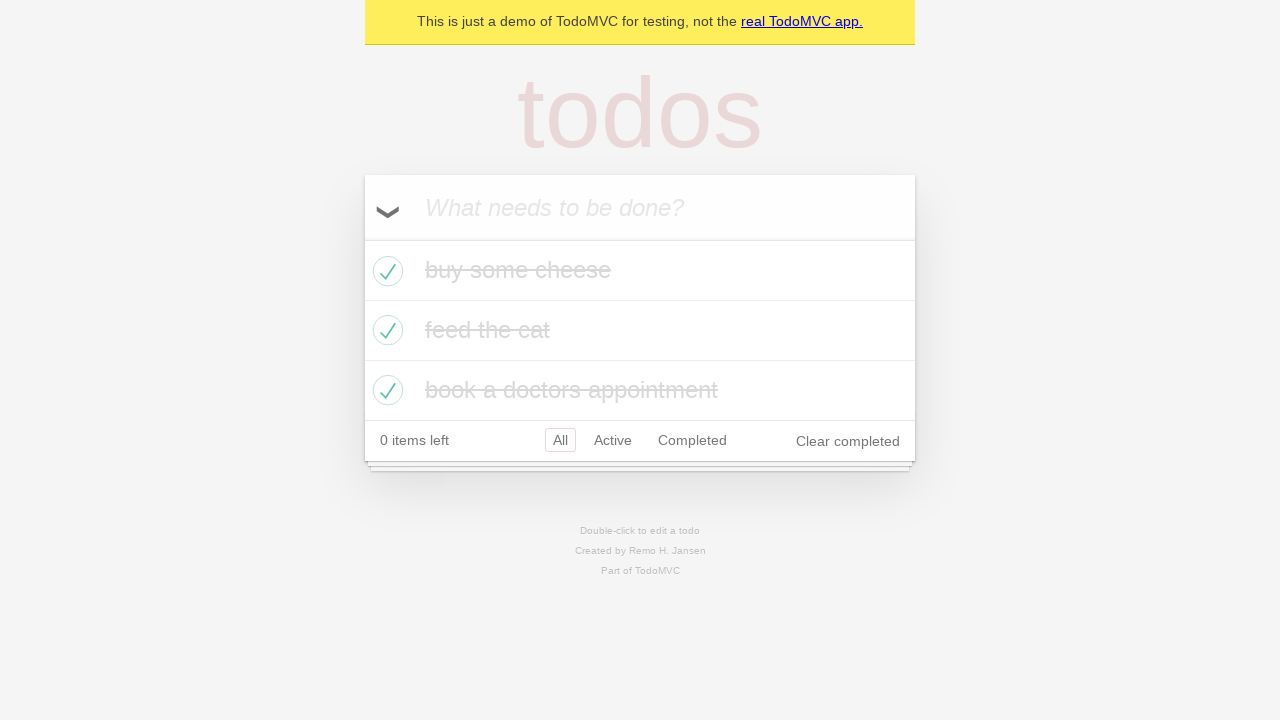